Tests that multiple "Delete" buttons can be added and then removed one by one.

Starting URL: https://the-internet.herokuapp.com/add_remove_elements/

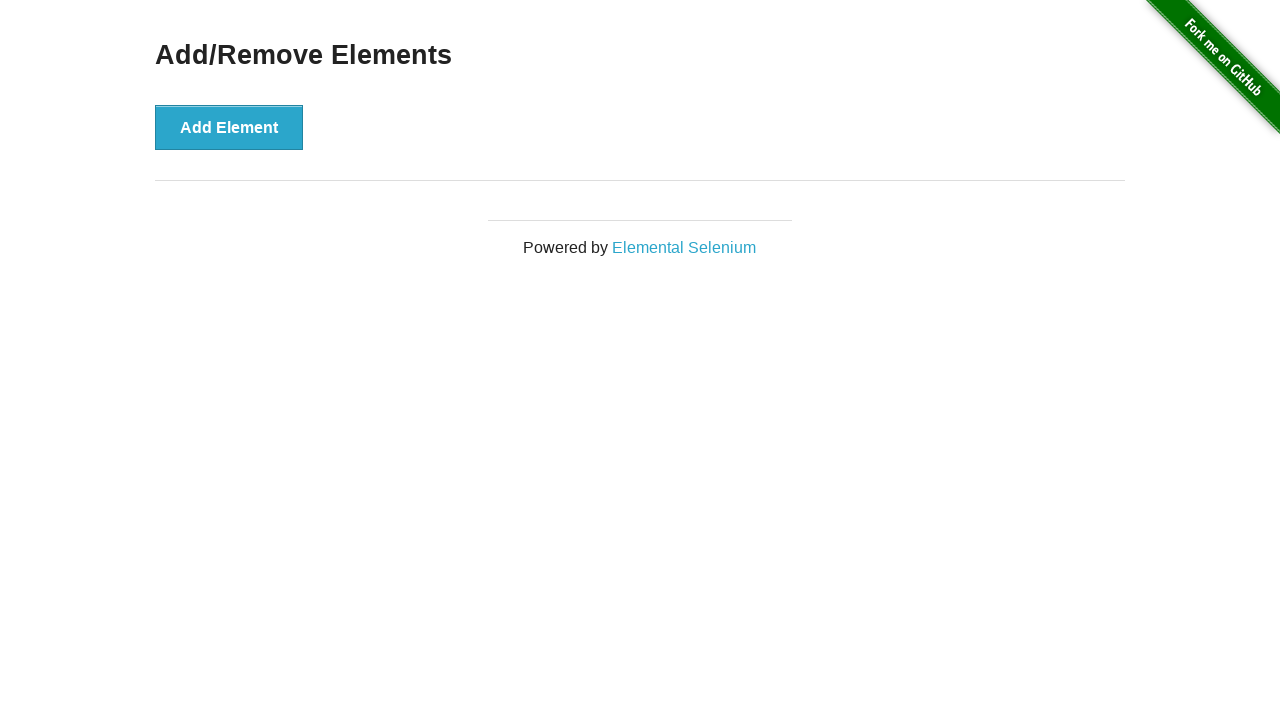

Verified no Delete buttons are initially visible
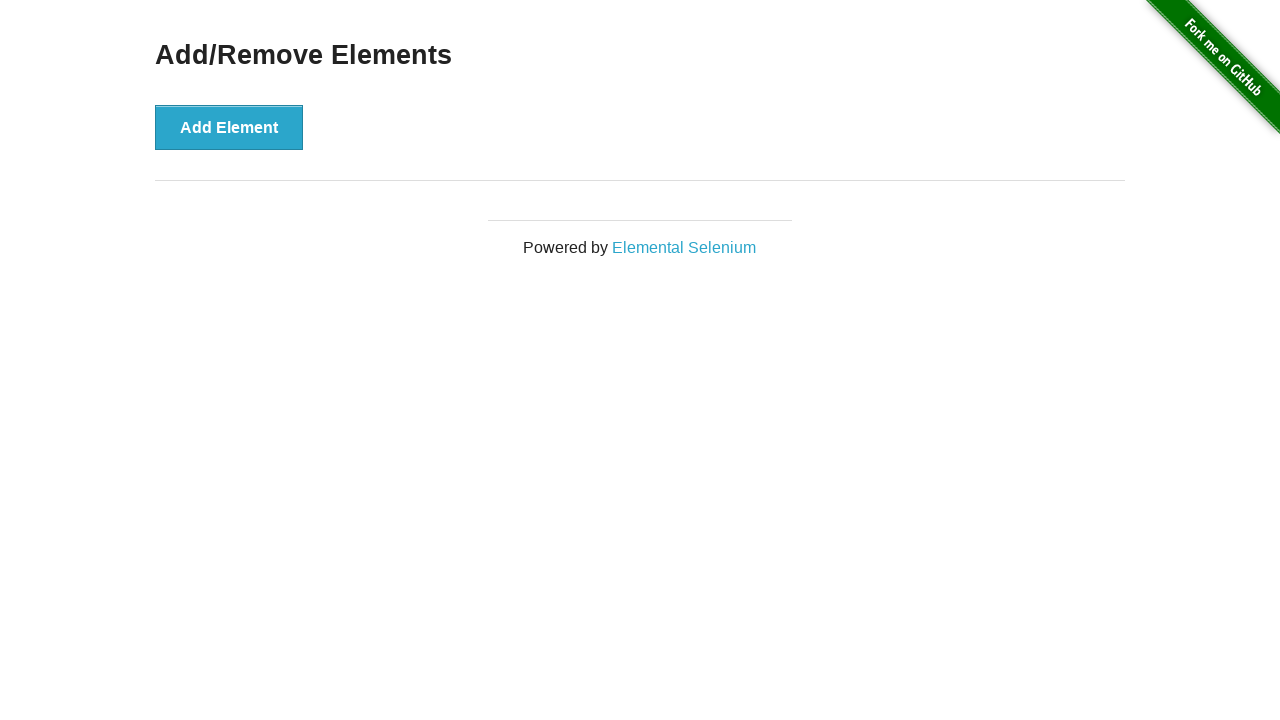

Clicked Add Element button first time at (229, 127) on internal:role=button[name="Add Element"i]
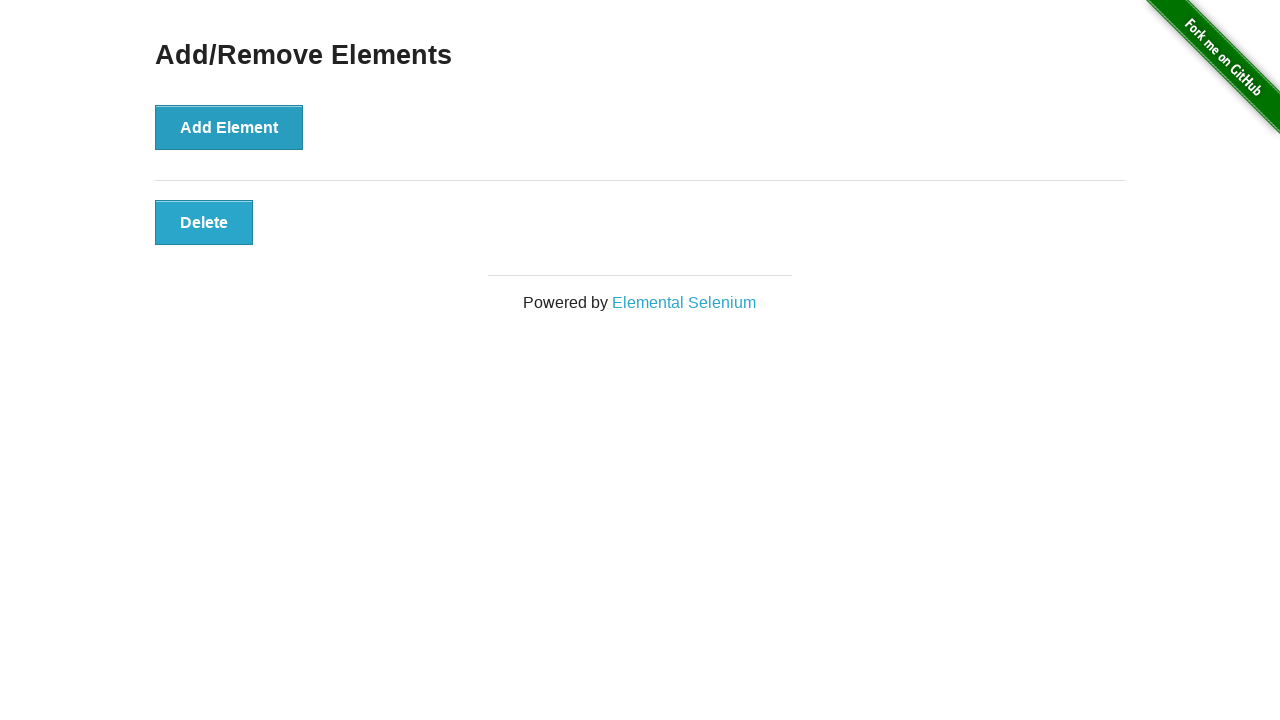

Clicked Add Element button second time at (229, 127) on internal:role=button[name="Add Element"i]
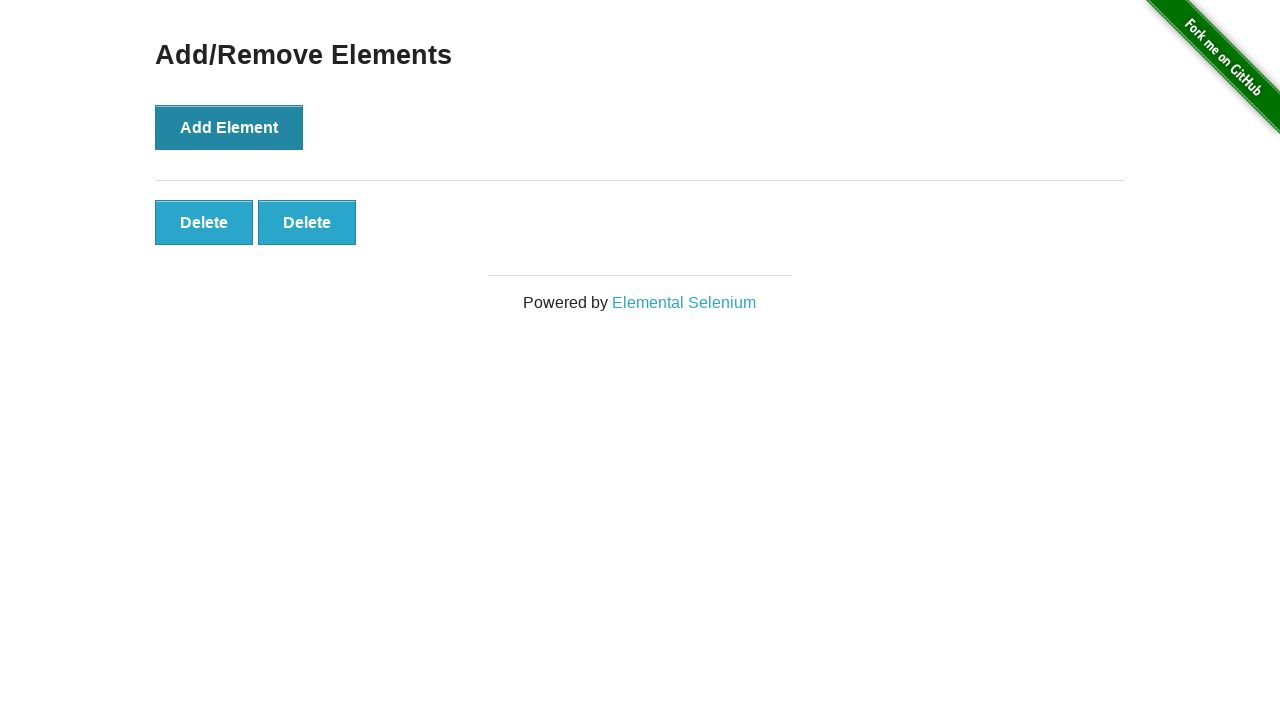

Verified 2 Delete buttons are present
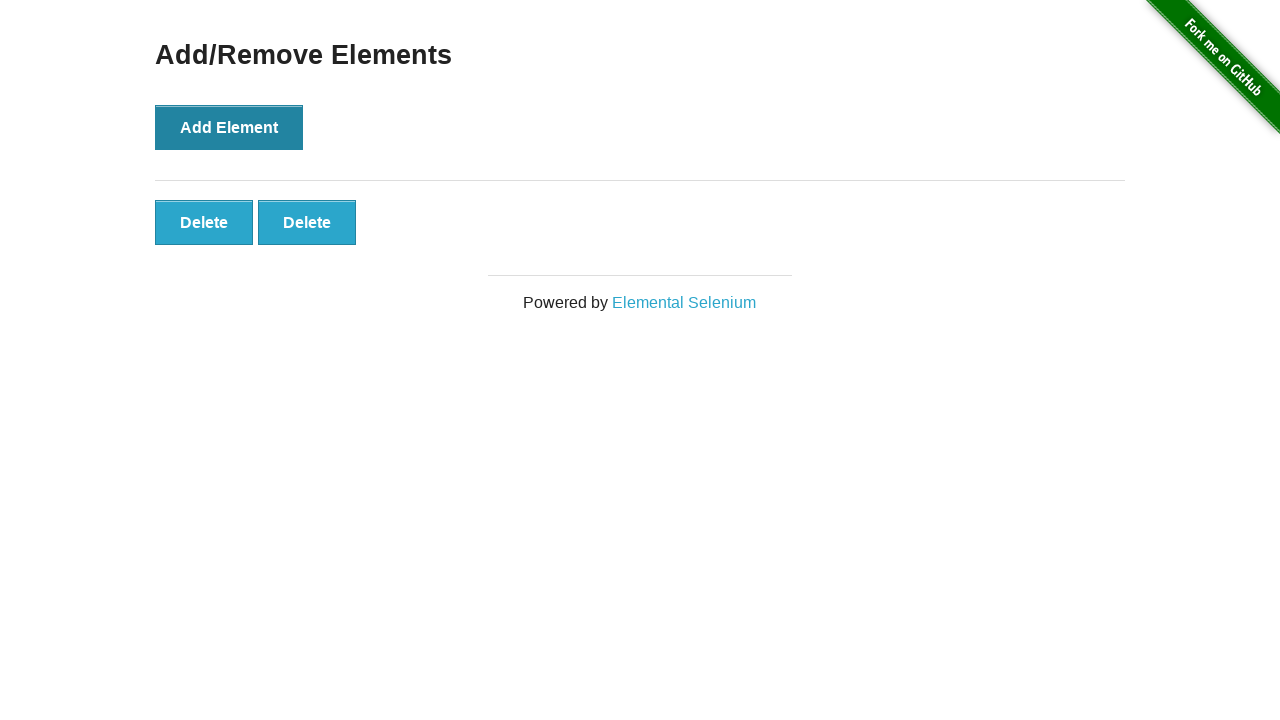

Clicked second Delete button to remove it at (307, 222) on internal:role=button[name="Delete"i] >> nth=1
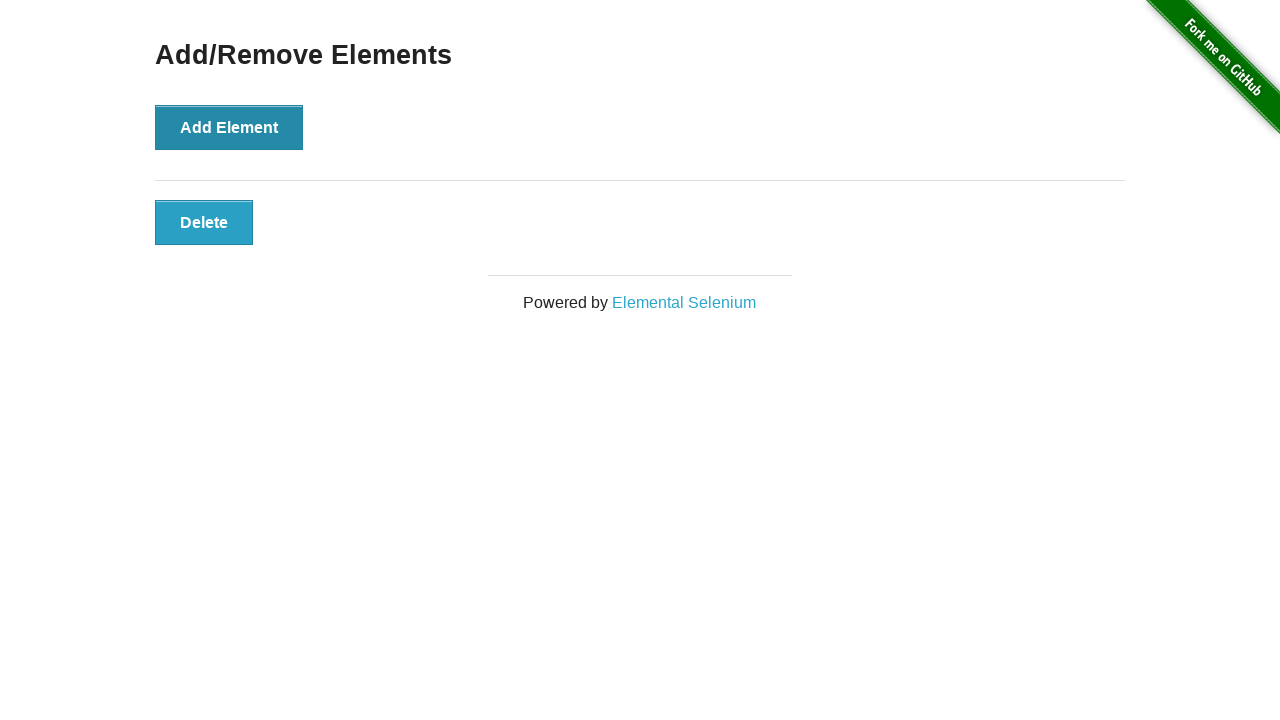

Verified only 1 Delete button remains
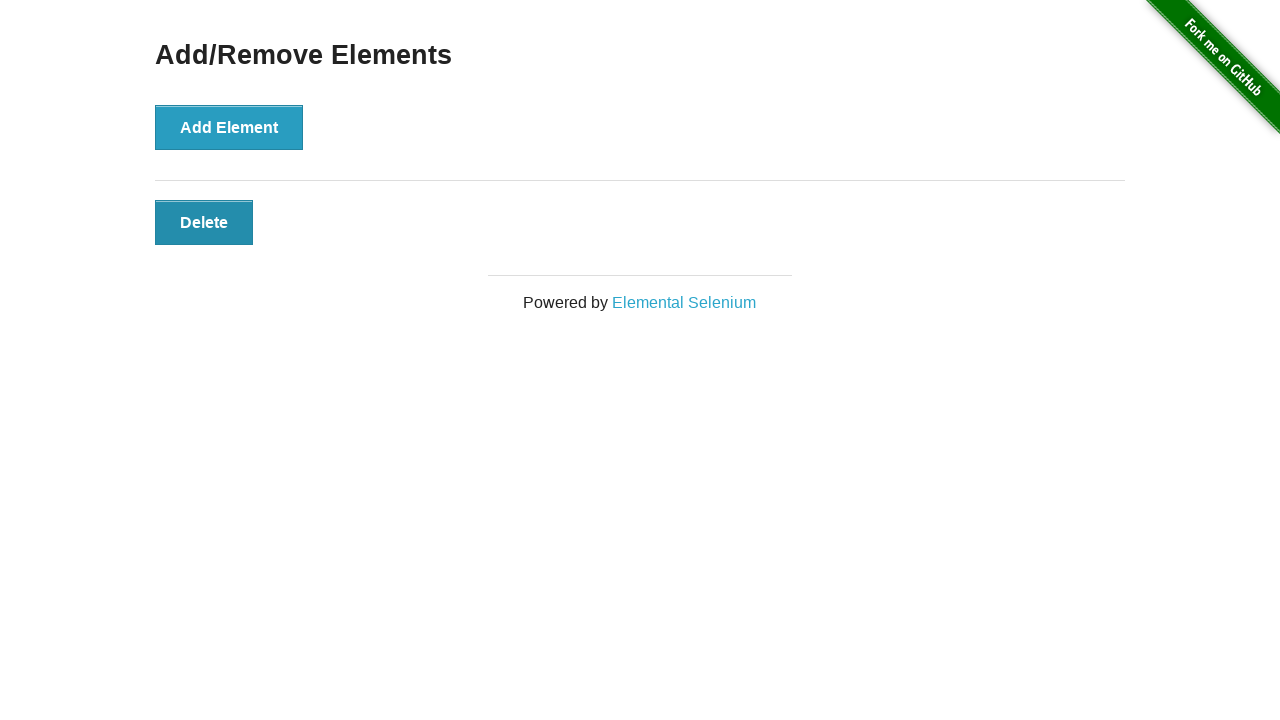

Clicked first Delete button to remove it at (204, 222) on internal:role=button[name="Delete"i] >> nth=0
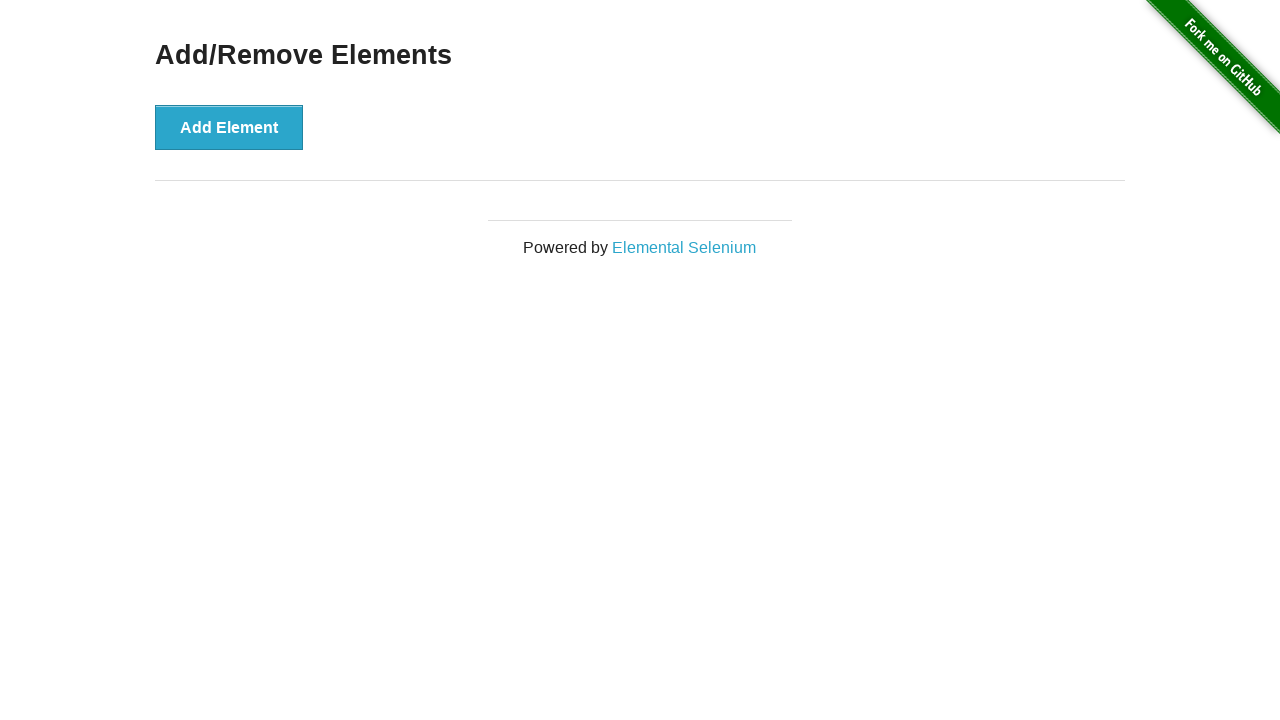

Verified no Delete buttons remain on the page
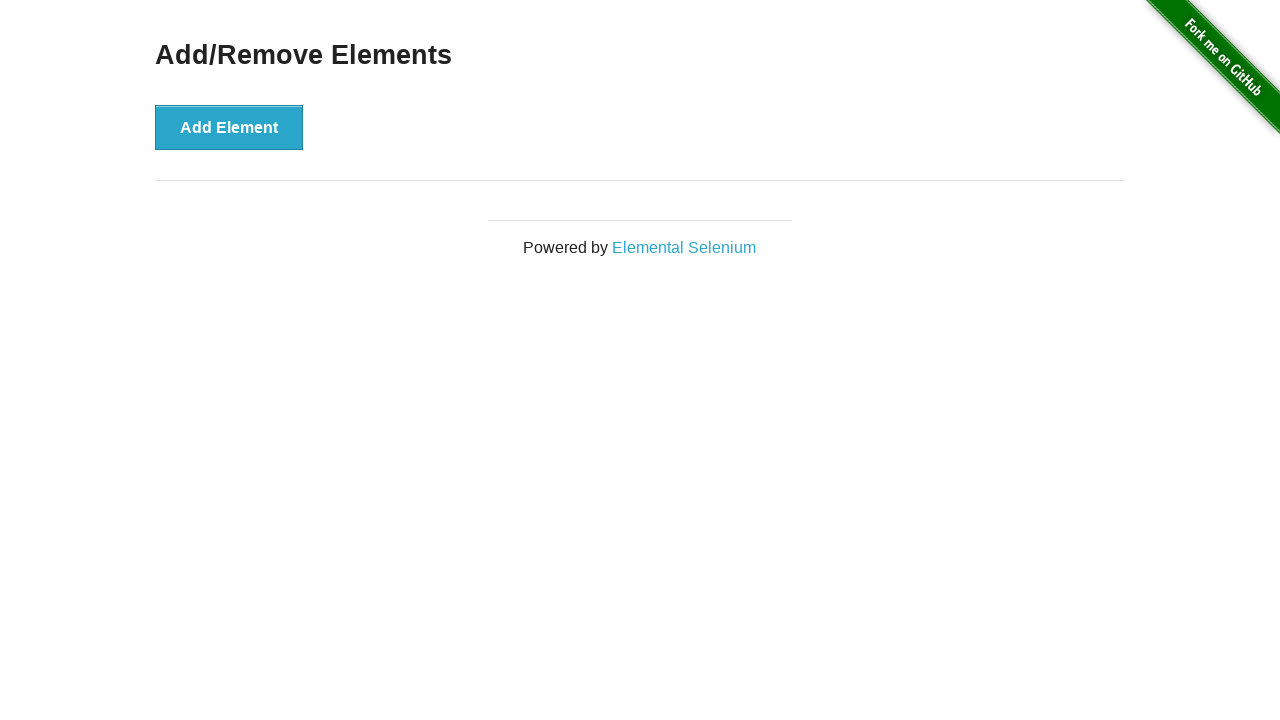

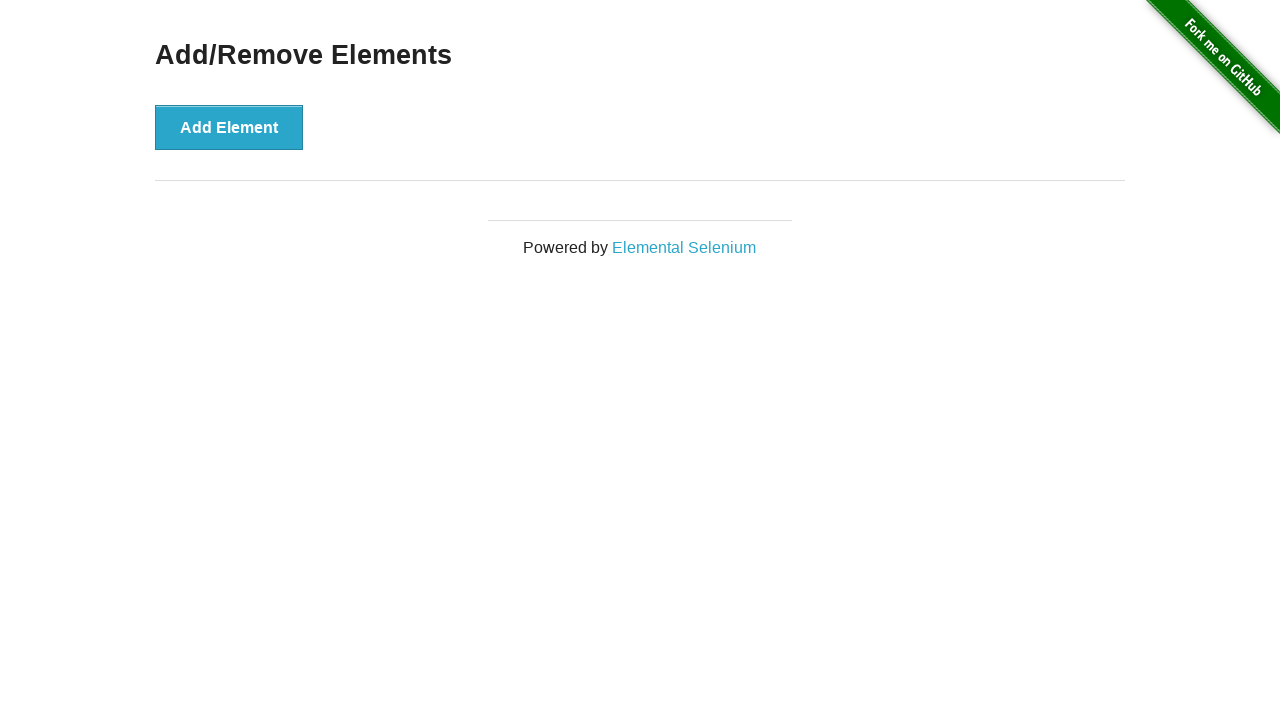